Verifies the page title of the Nail Spa A&S website.

Starting URL: https://nailspaas.com/

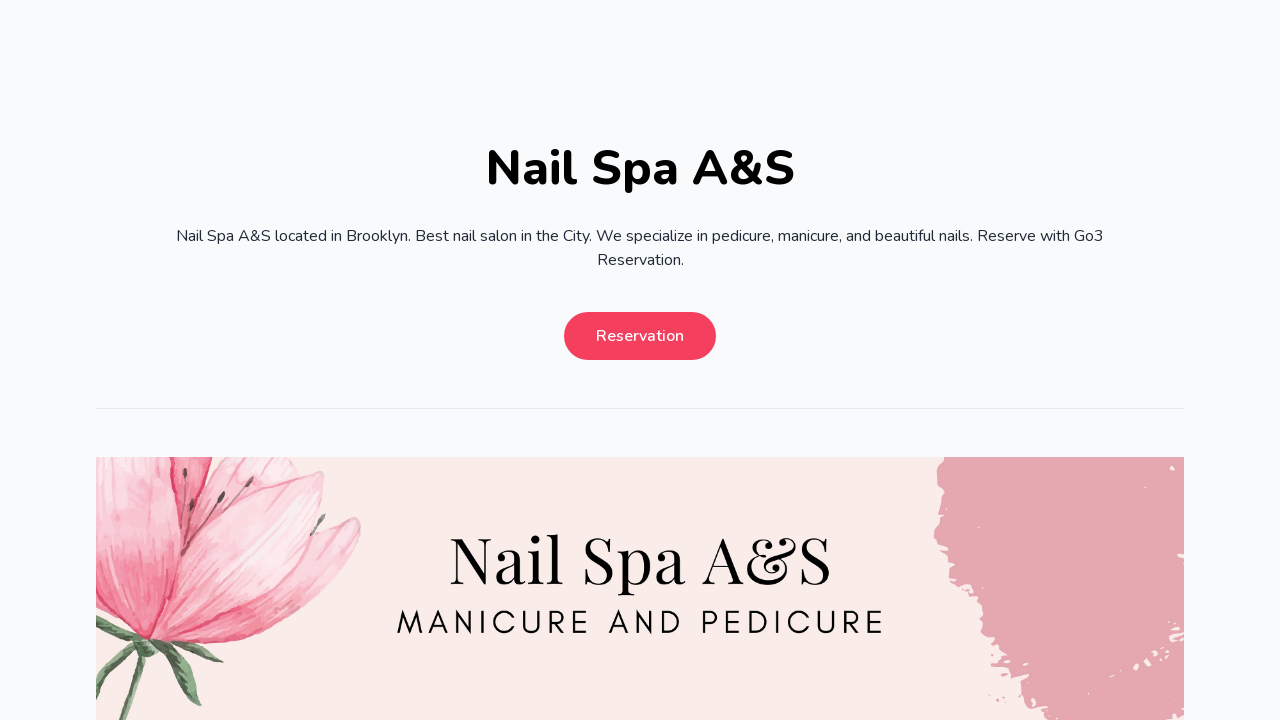

Waited for page DOM to load on Nail Spa A&S website
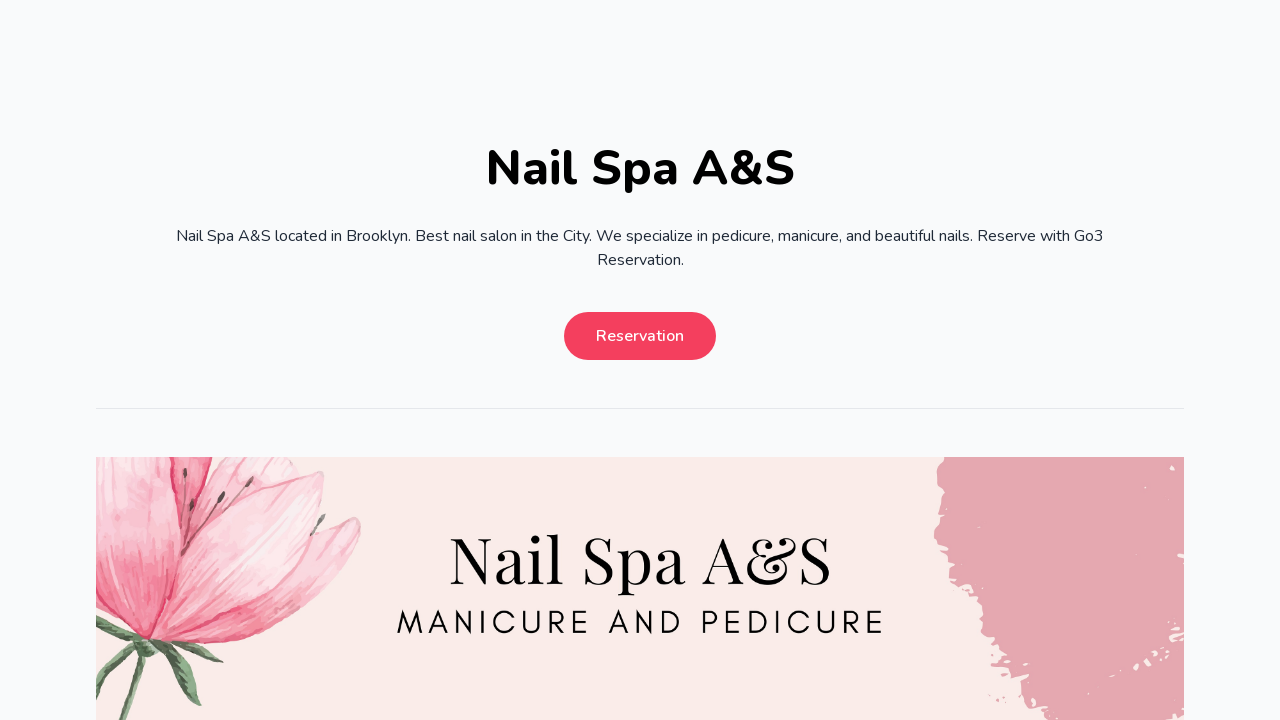

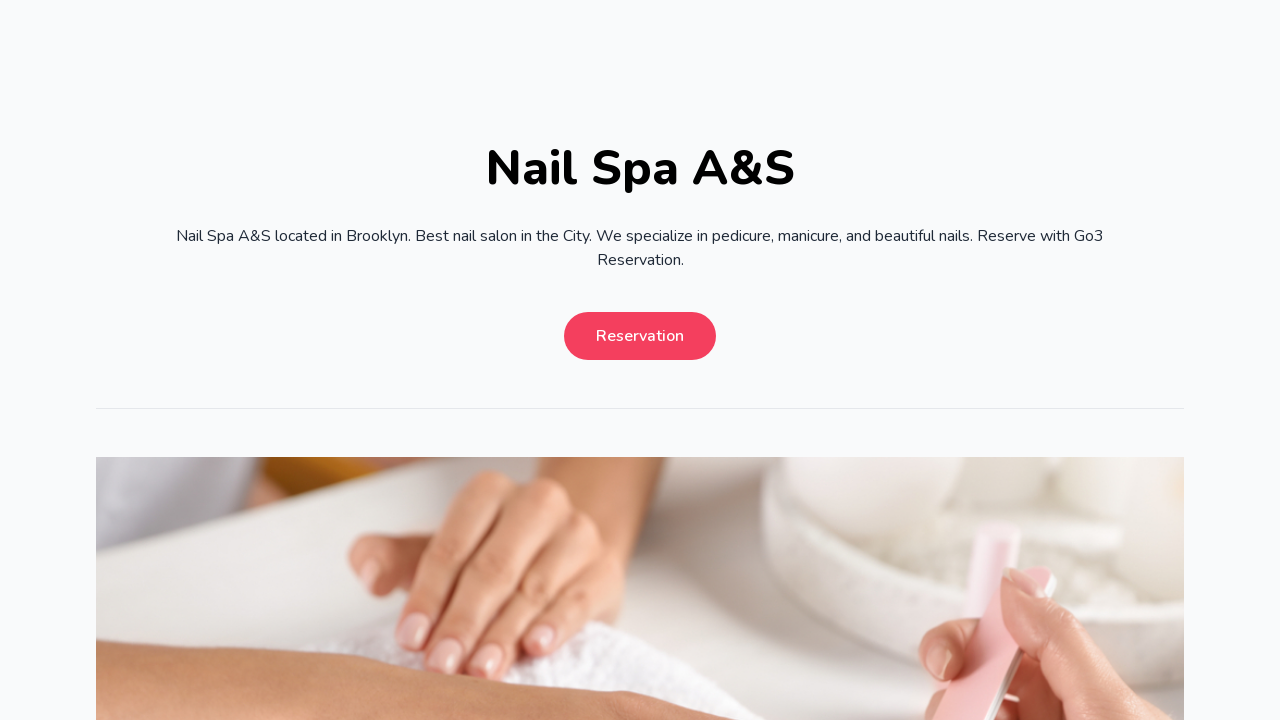